Tests dropdown selection by selecting a day option using value

Starting URL: https://testcenter.techproeducation.com/index.php?page=dropdown

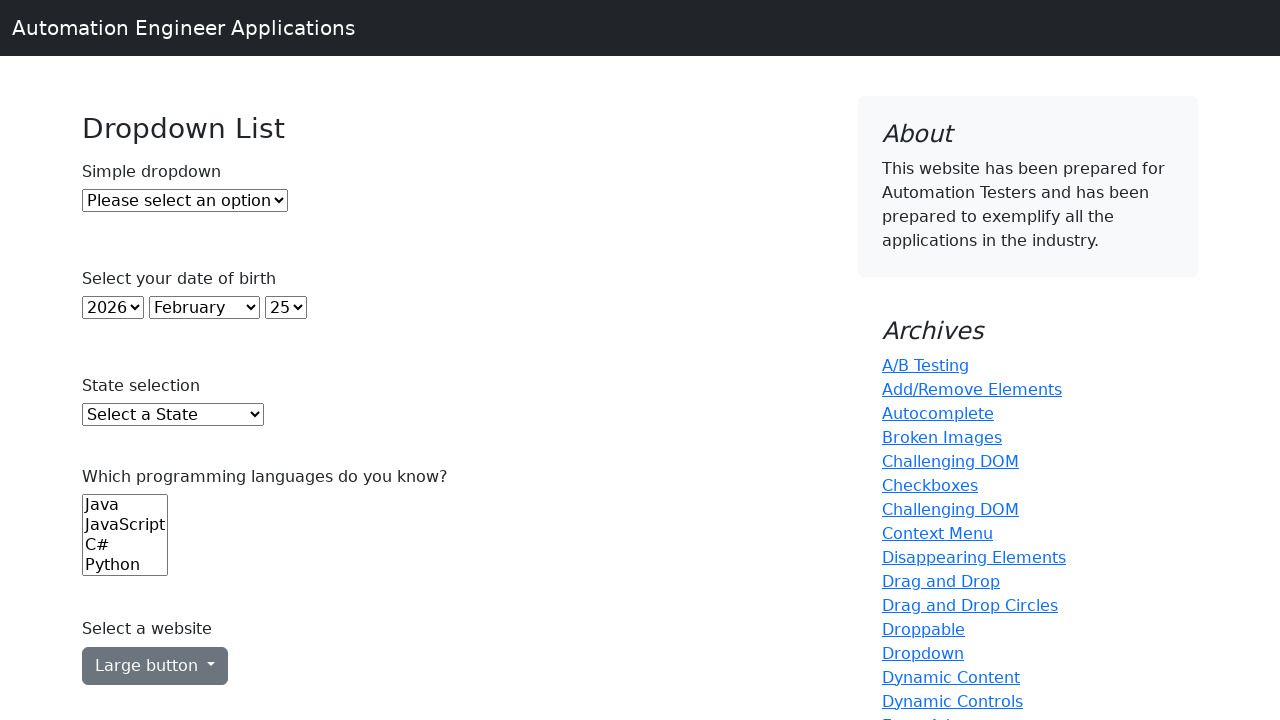

Located day dropdown element
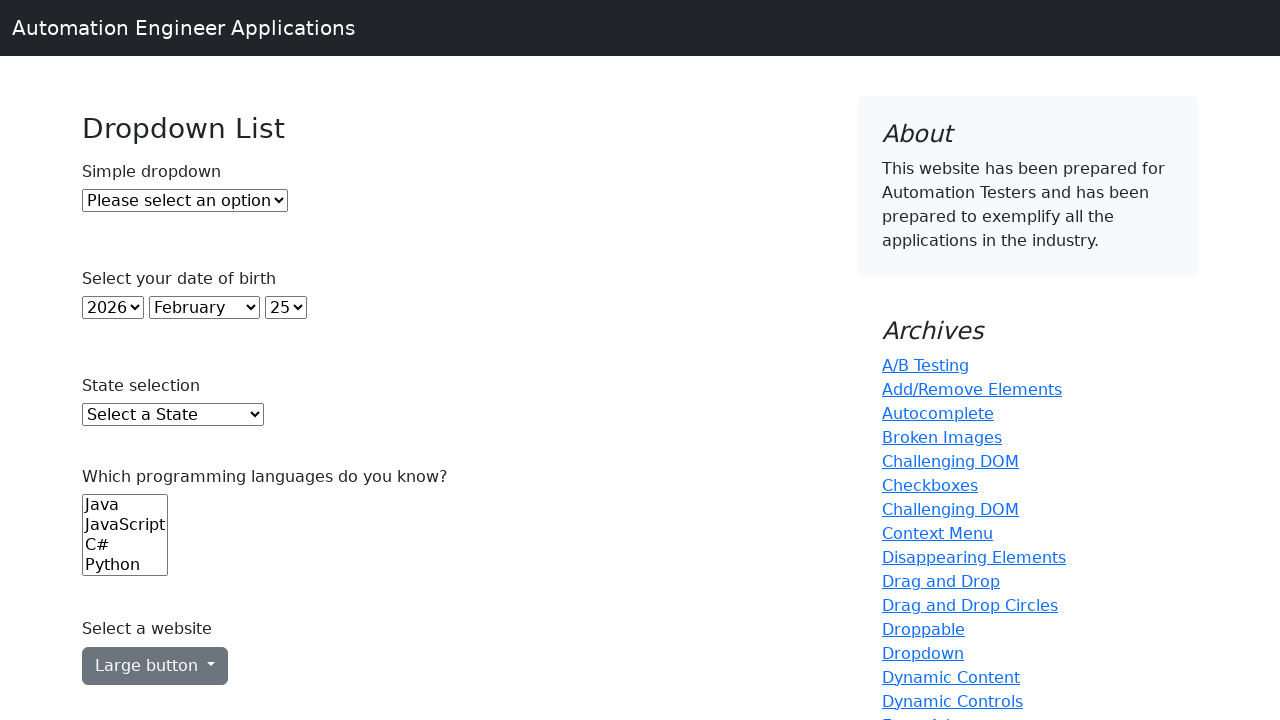

Selected day option with value '28' from dropdown on #day
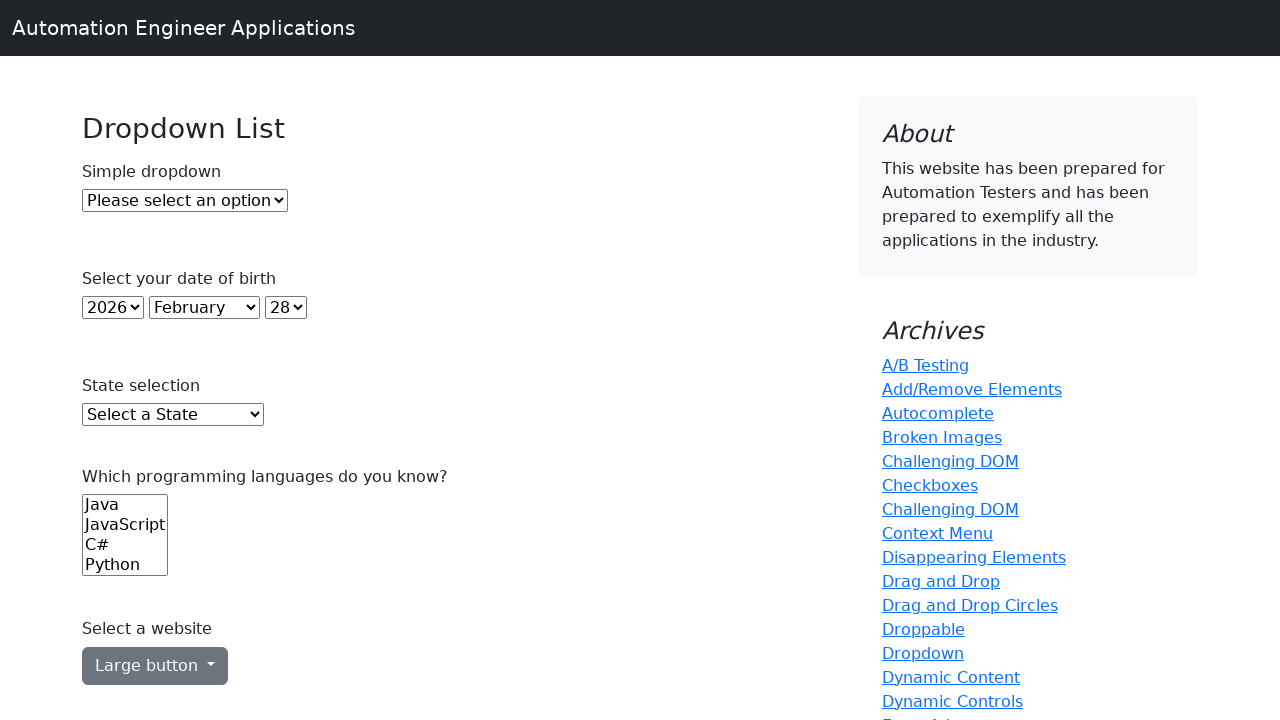

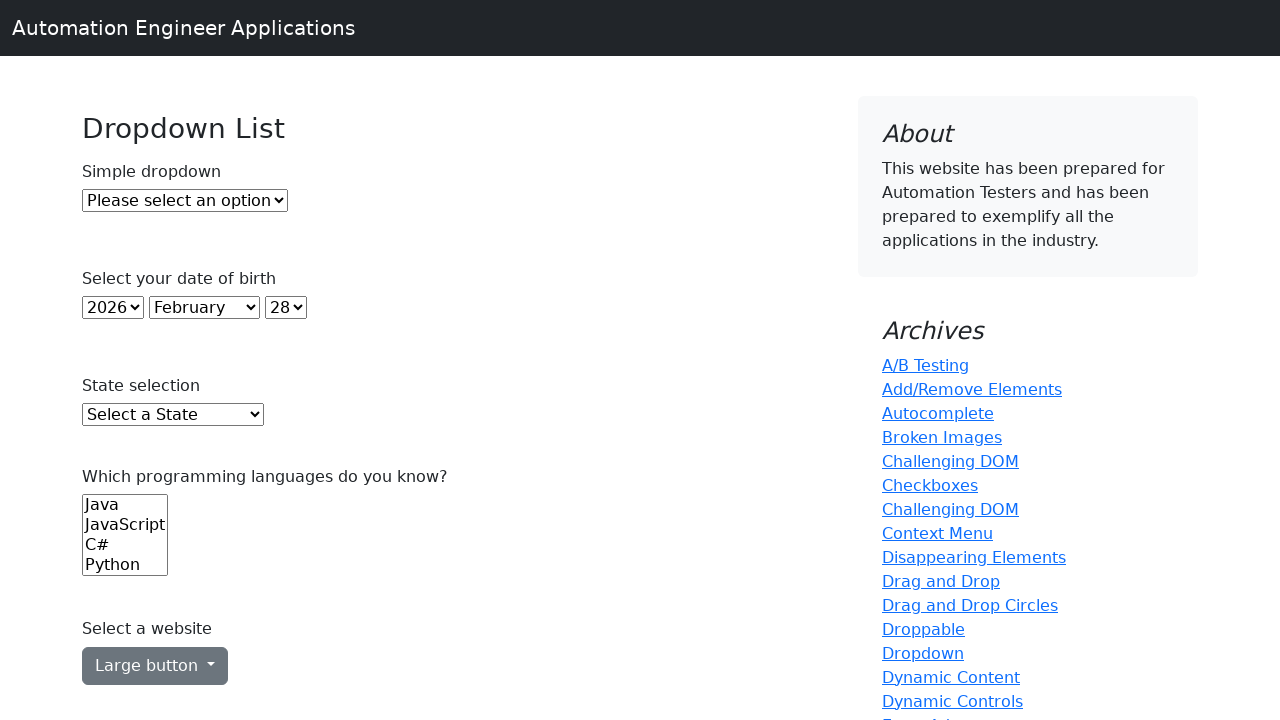